Tests clicking a button with a dynamic class attribute on a UI testing playground, then accepts the resulting JavaScript alert. This is repeated 3 times to verify consistent behavior.

Starting URL: http://uitestingplayground.com/classattr

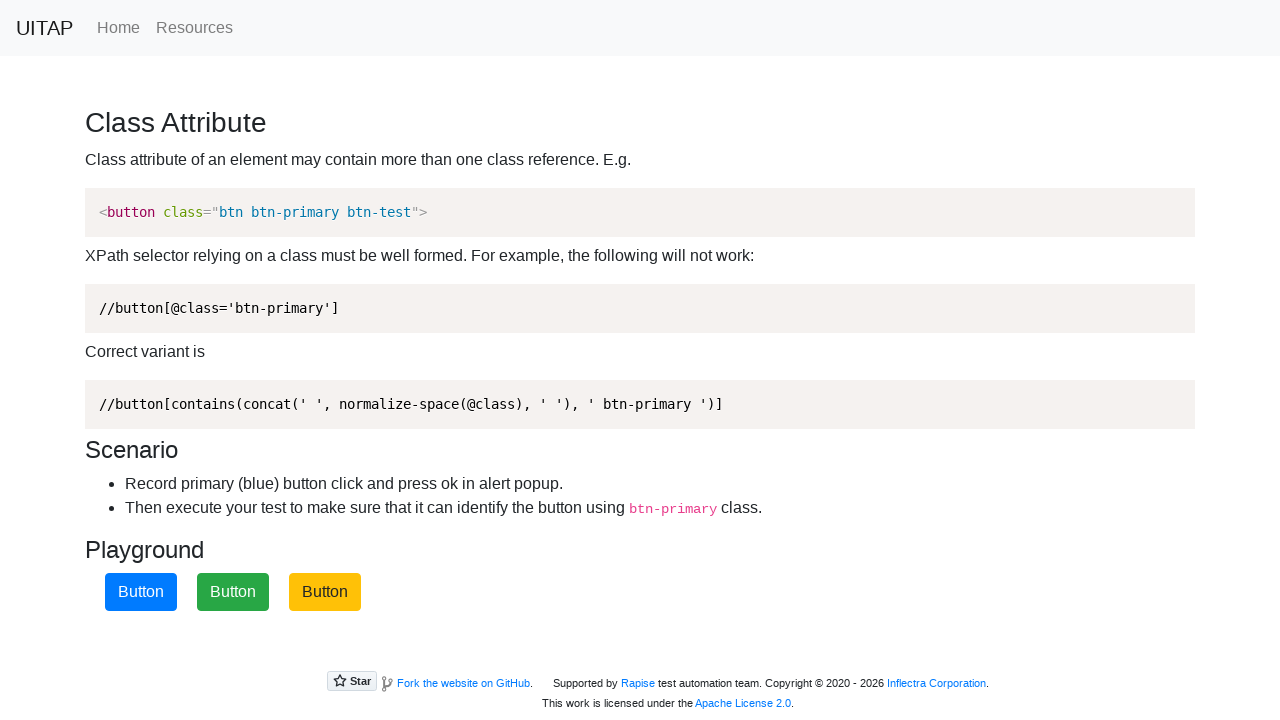

Navigated to UI Testing Playground - Class Attribute page
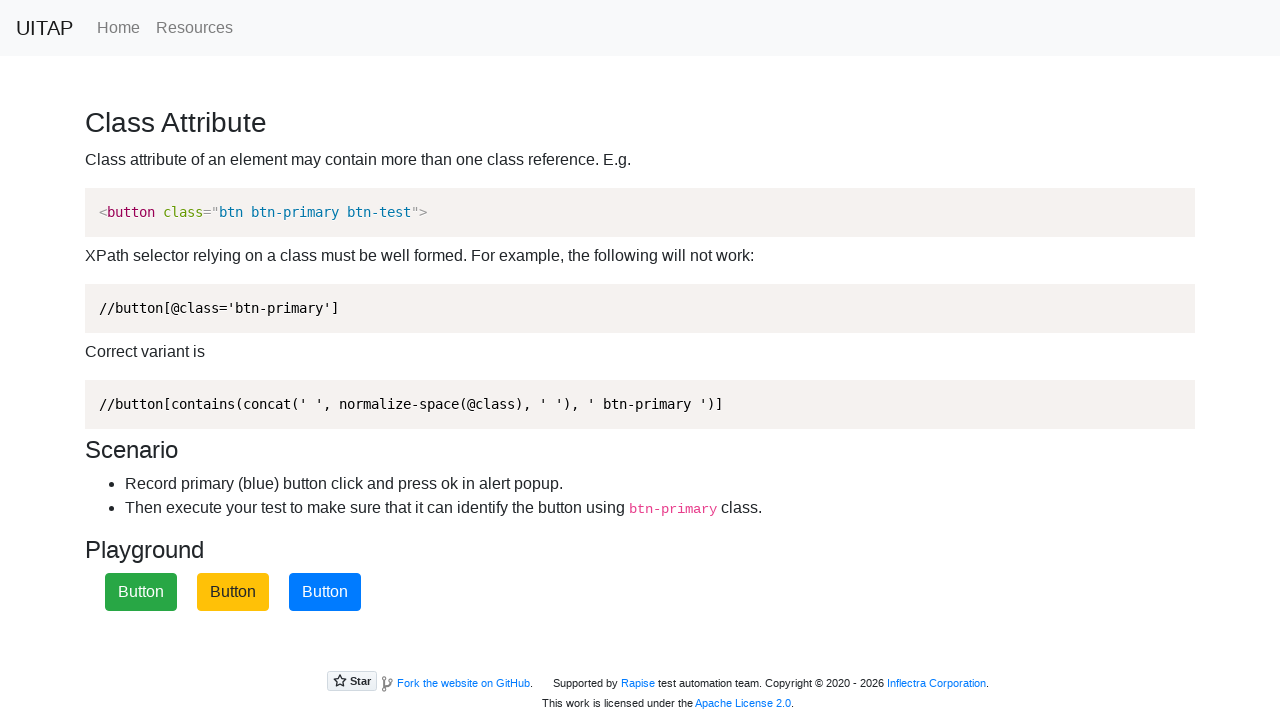

Clicked button with dynamic class attribute (iteration 1) at (325, 592) on button.btn-primary
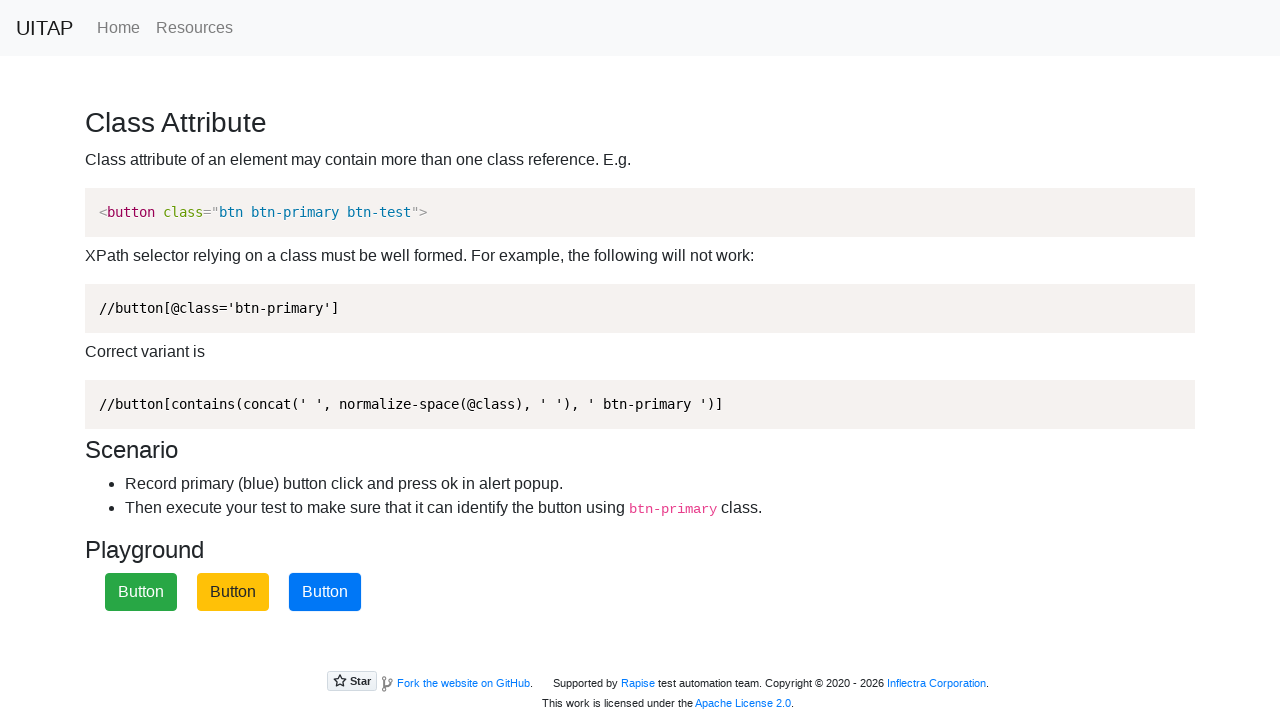

Accepted JavaScript alert dialog (iteration 1)
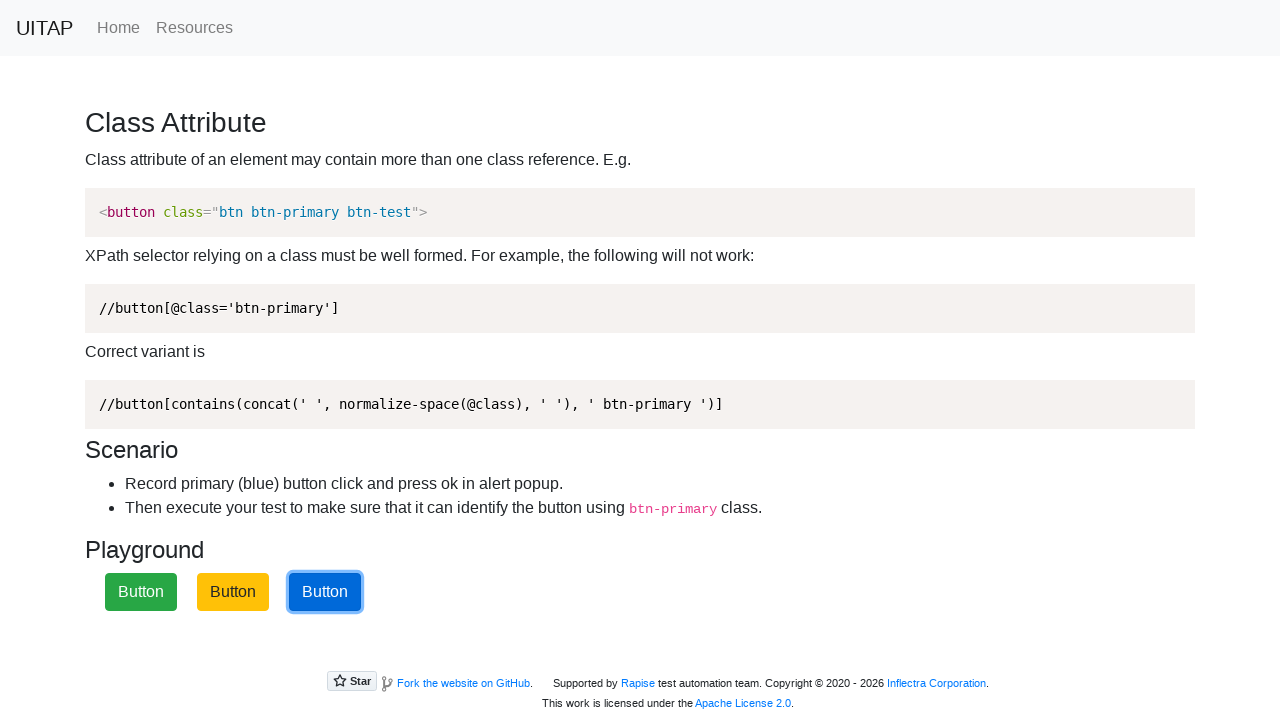

Waited for page to be ready for next iteration (iteration 1)
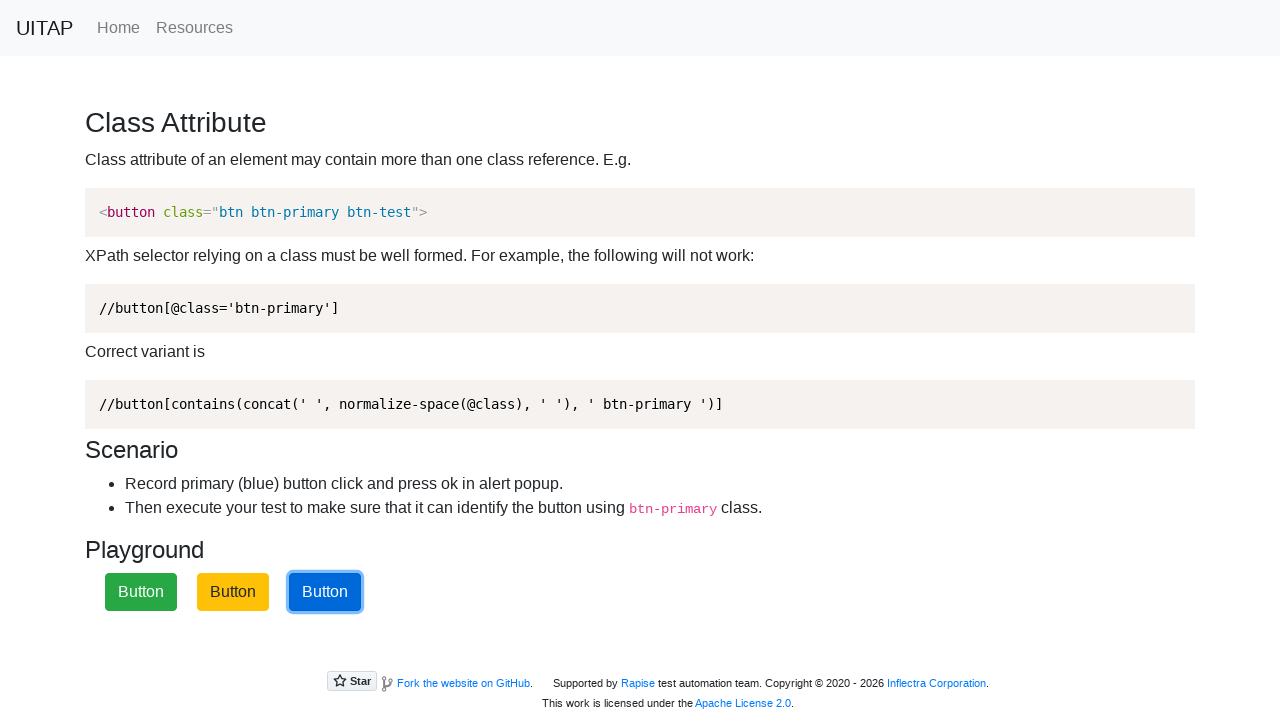

Clicked button with dynamic class attribute (iteration 2) at (325, 592) on button.btn-primary
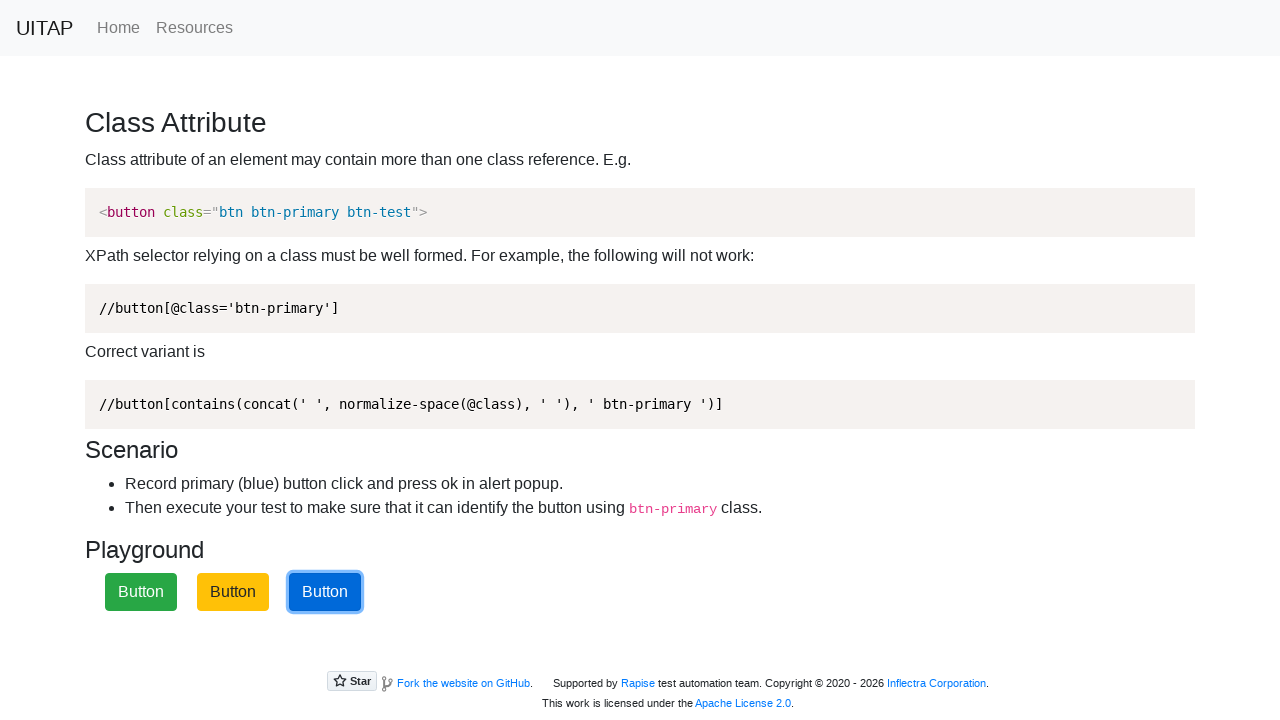

Accepted JavaScript alert dialog (iteration 2)
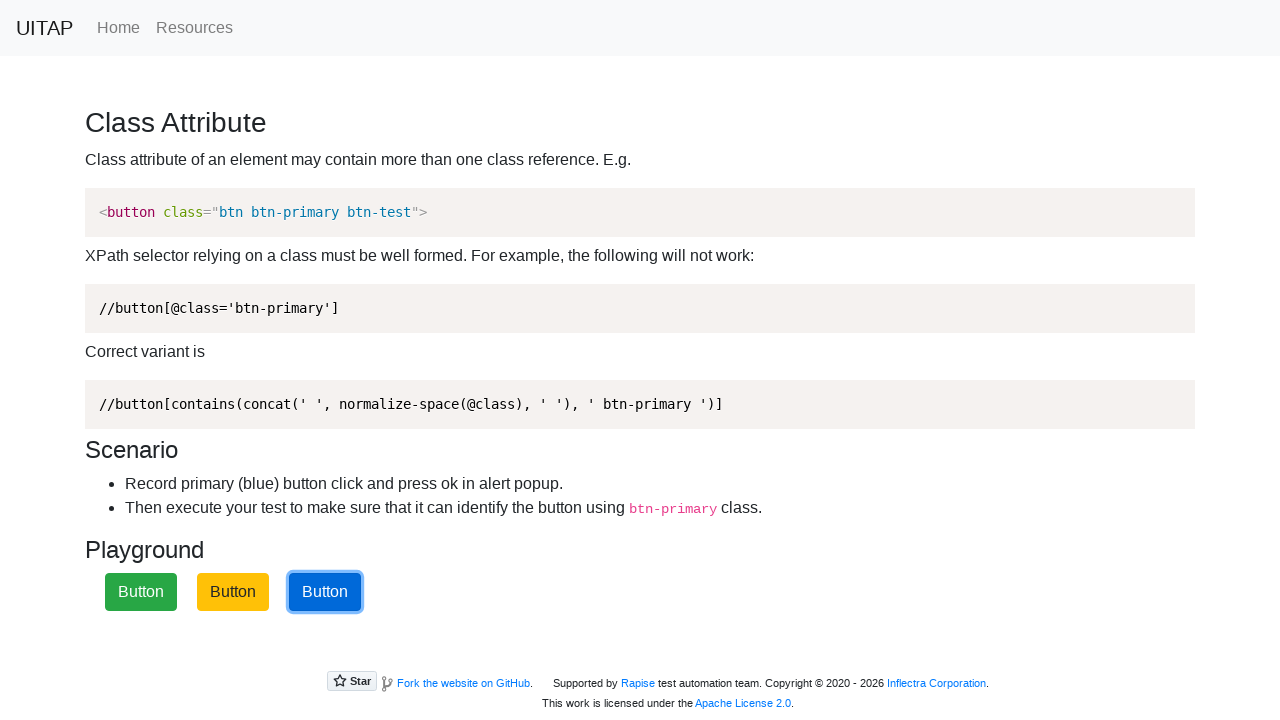

Waited for page to be ready for next iteration (iteration 2)
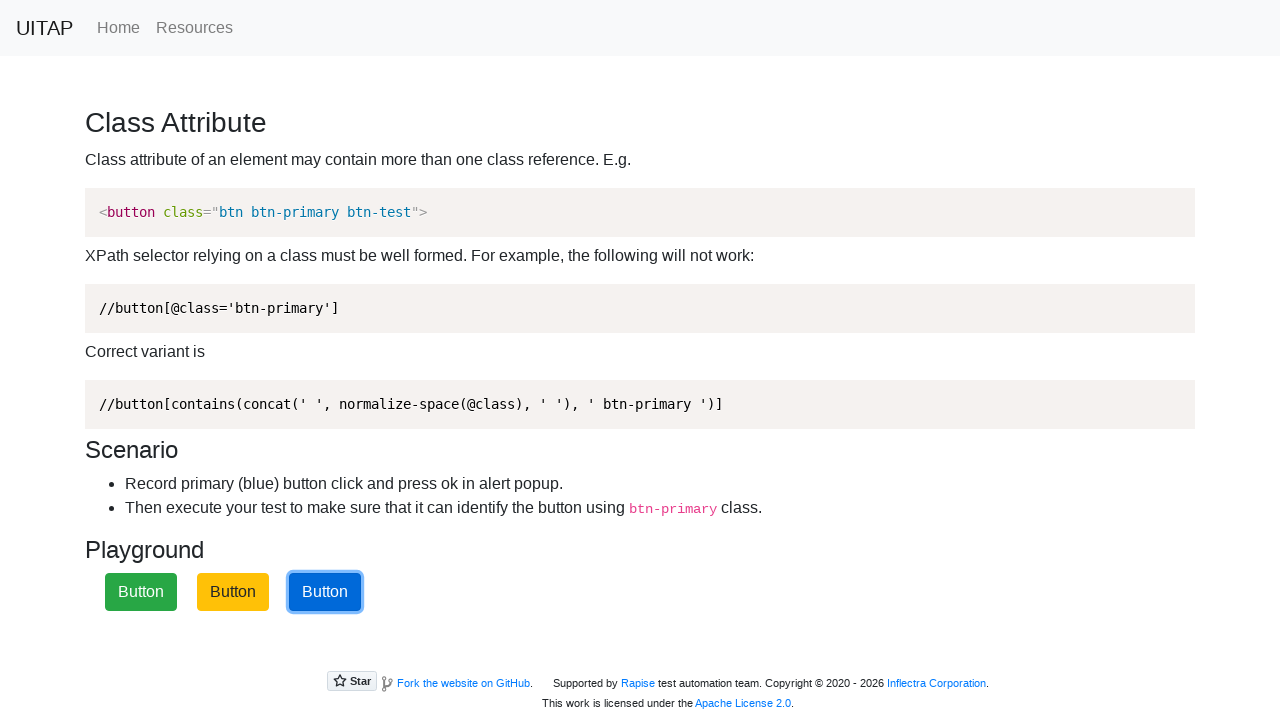

Clicked button with dynamic class attribute (iteration 3) at (325, 592) on button.btn-primary
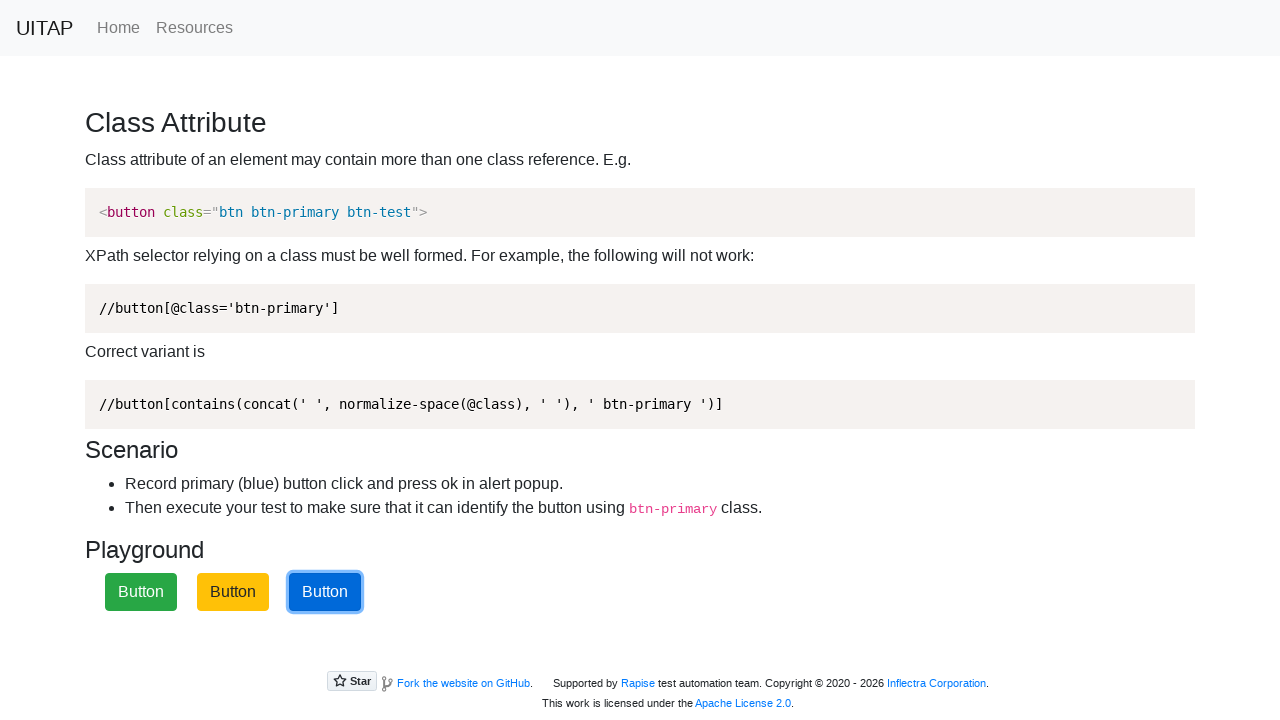

Accepted JavaScript alert dialog (iteration 3)
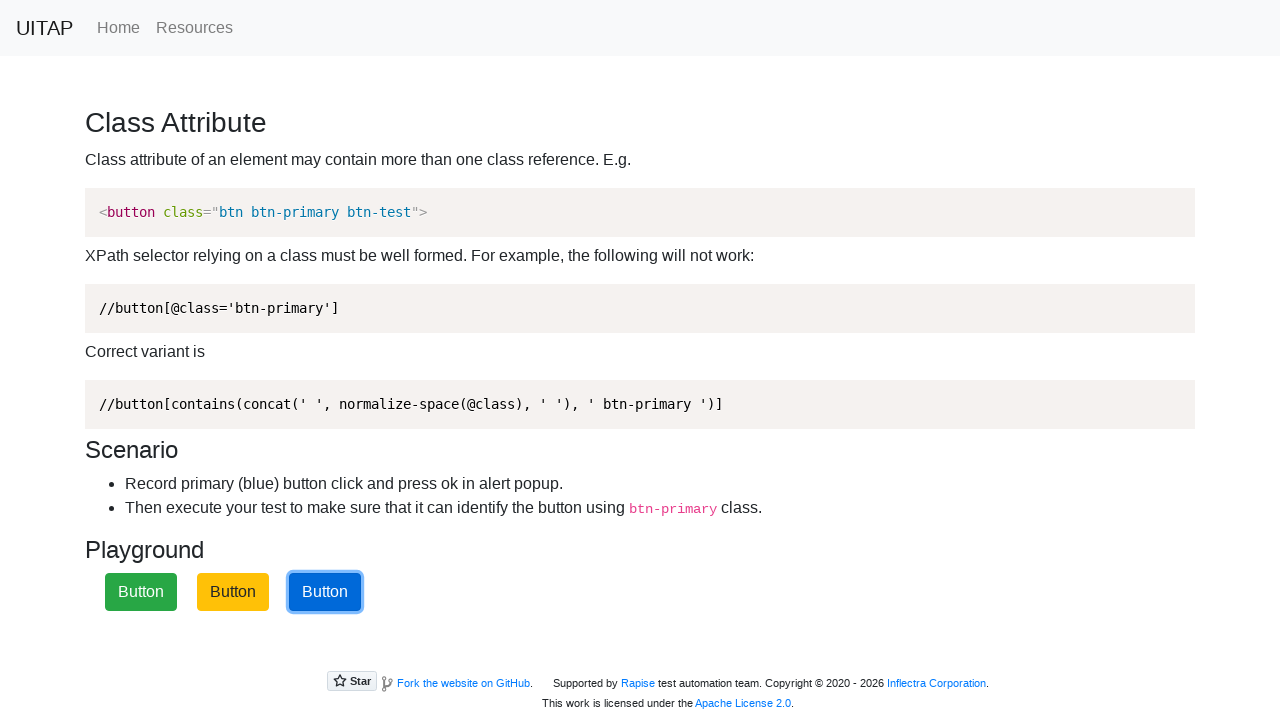

Waited for page to be ready for next iteration (iteration 3)
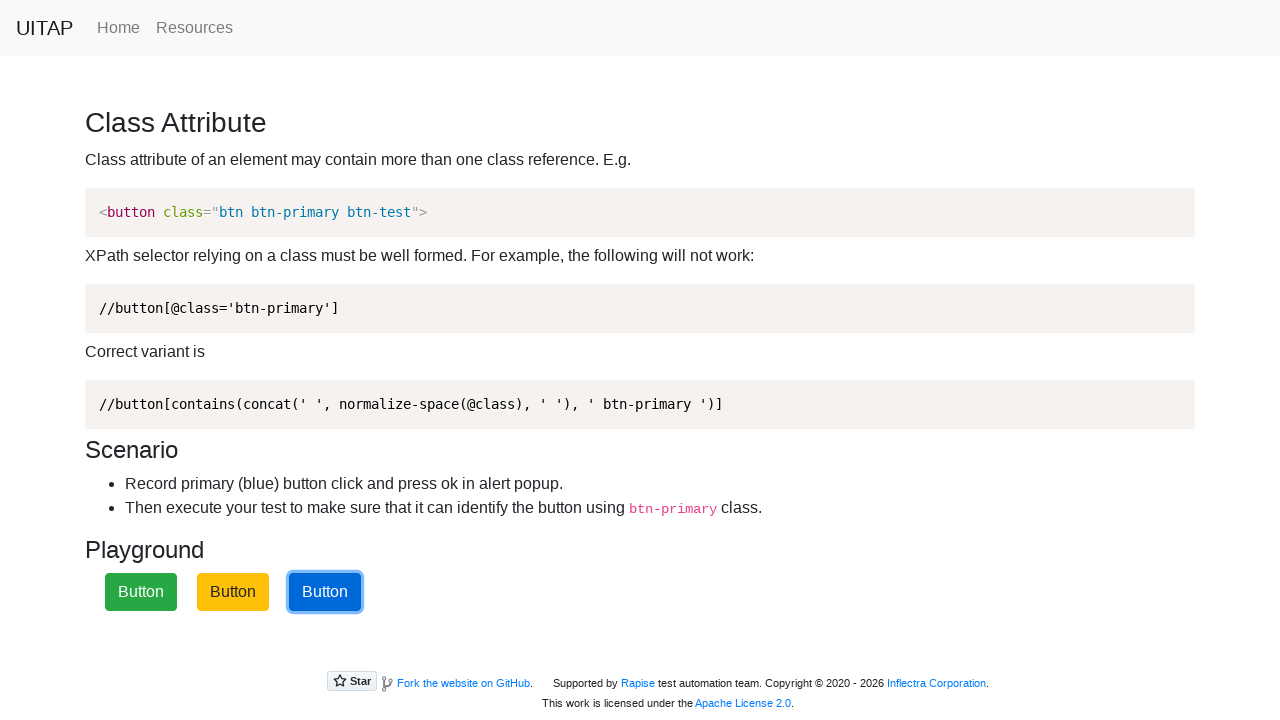

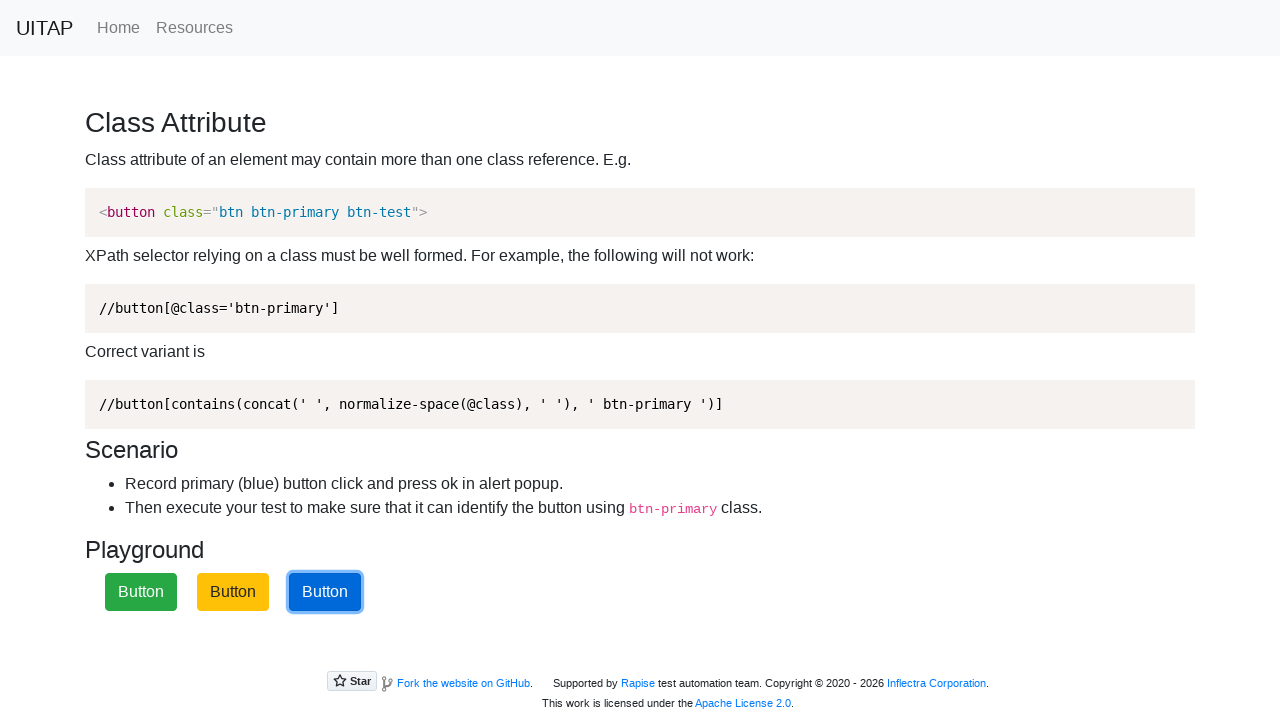